Tests dropdown selection functionality by selecting different country options using various methods (by index, value, and visible text)

Starting URL: https://www.globalsqa.com/demo-site/select-dropdown-menu/

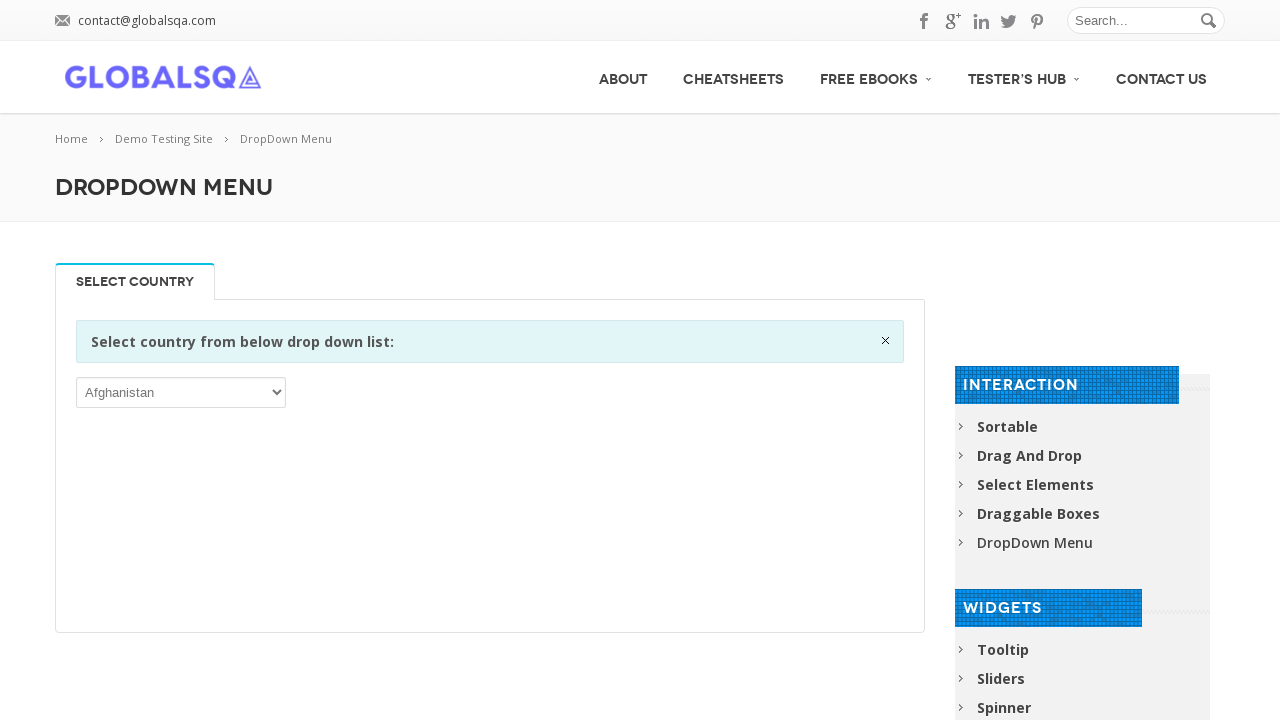

Selected 13th option from country dropdown by index on //div[@rel-title='Select Country']//select
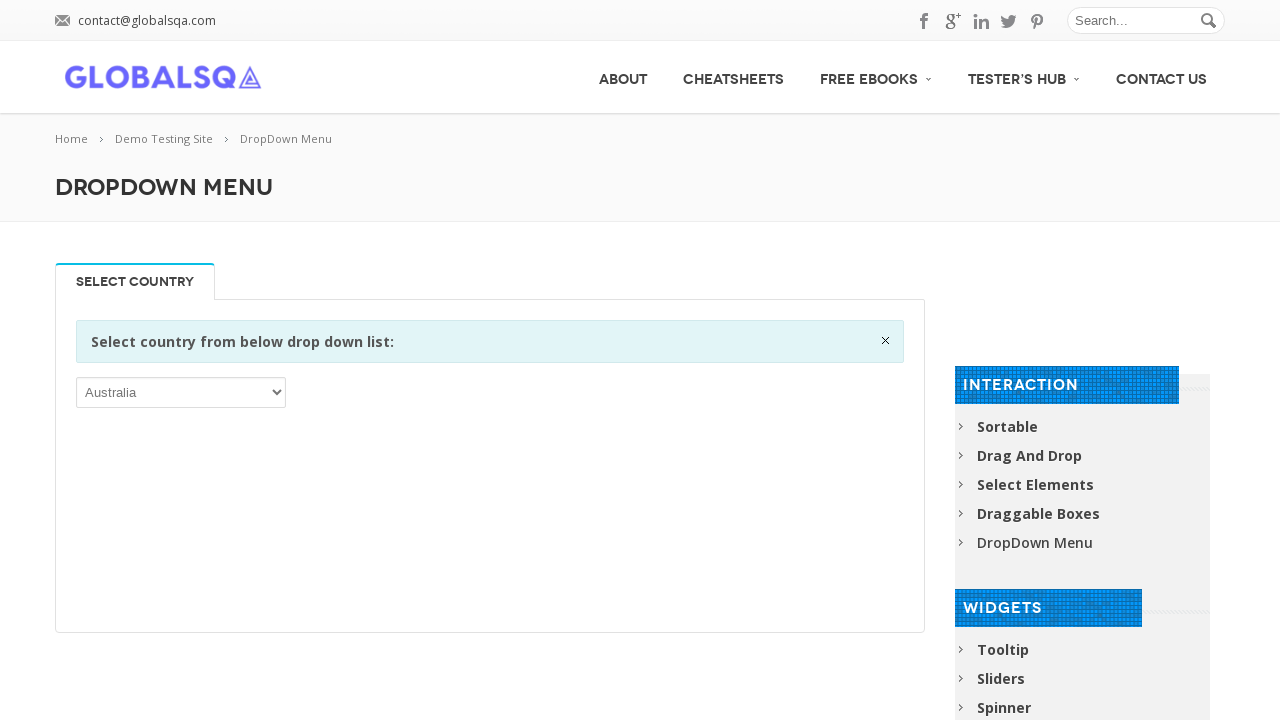

Selected country with value 'ATG' from dropdown on //div[@rel-title='Select Country']//select
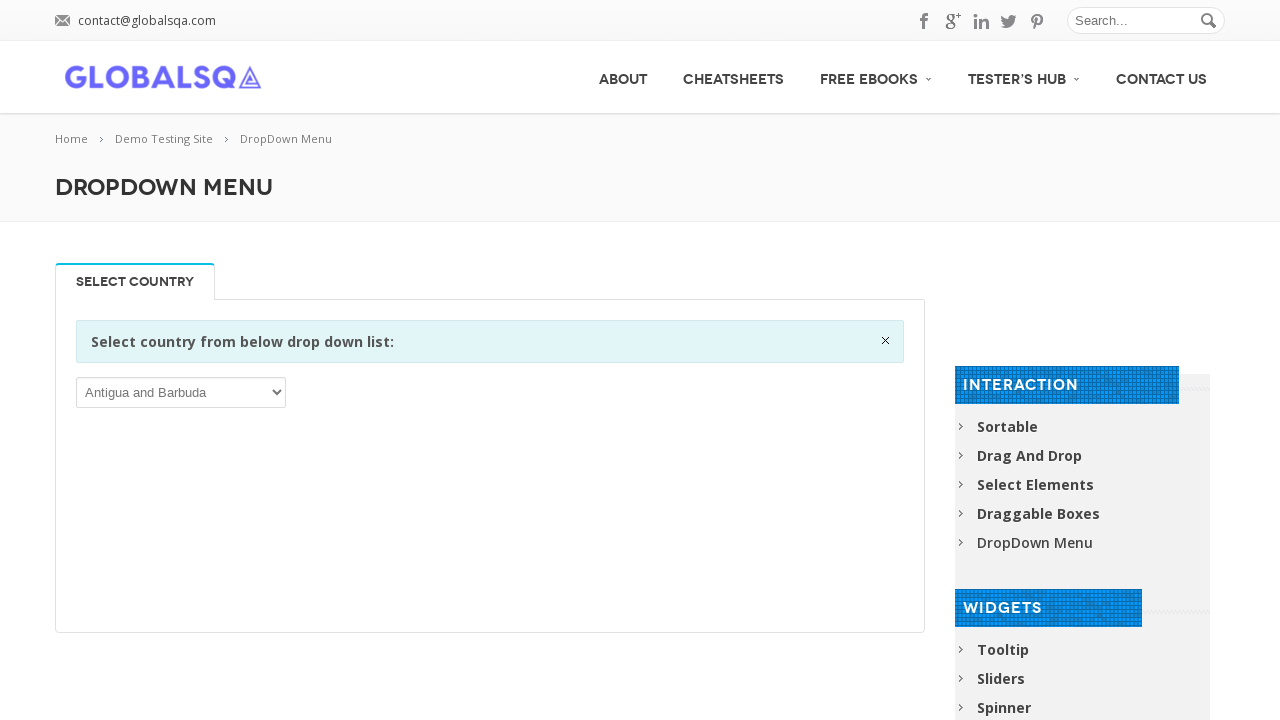

Selected 'Albania' from dropdown by visible text on //div[@rel-title='Select Country']//select
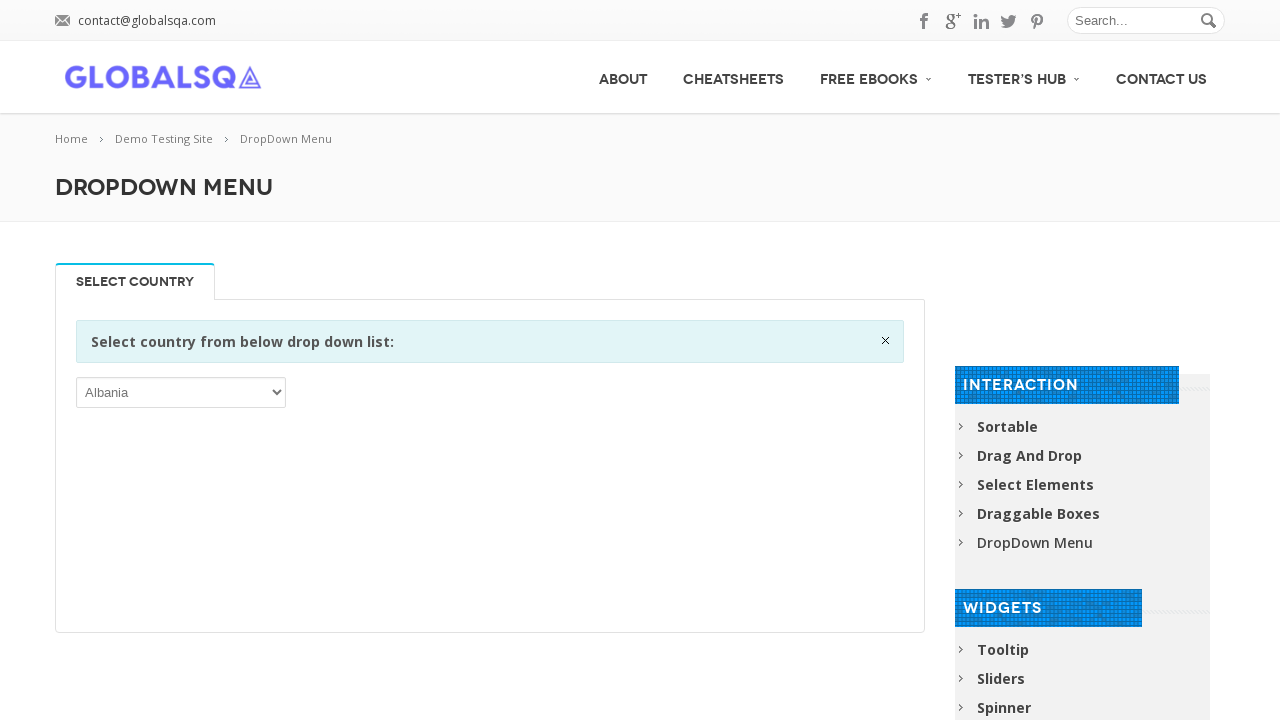

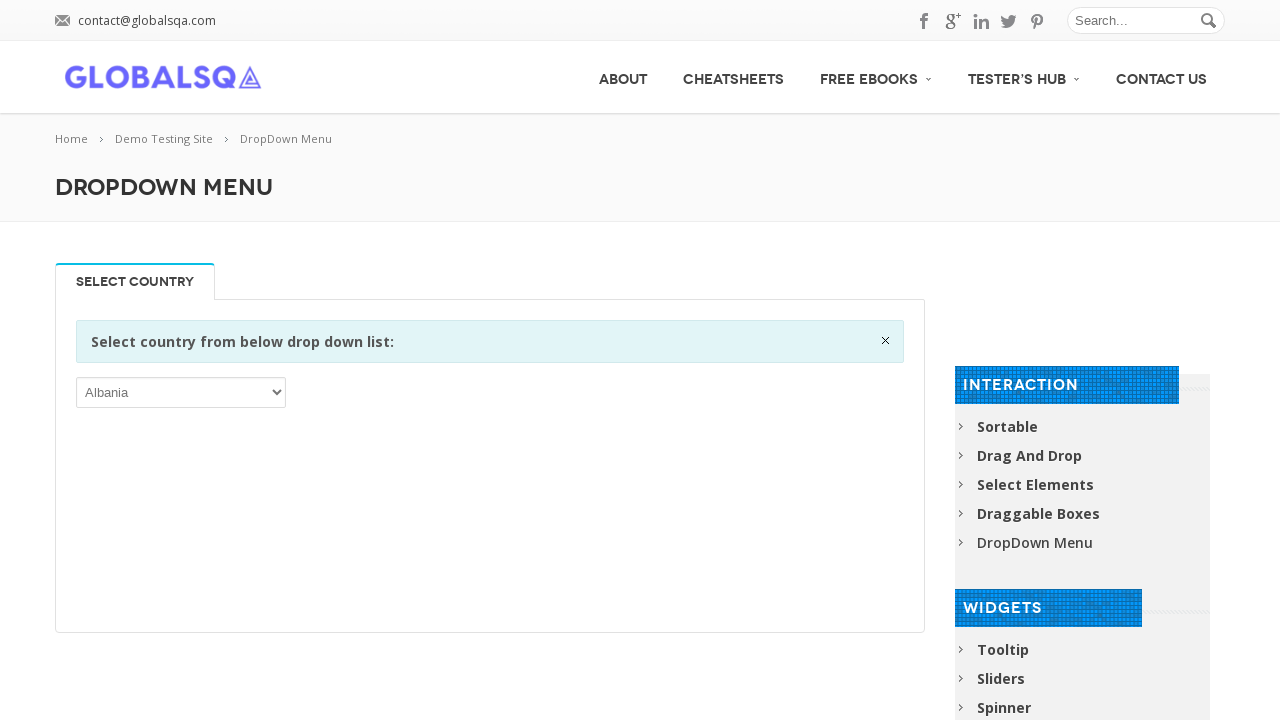